Tests the contact form by filling email, name and message fields

Starting URL: https://www.demoblaze.com/index.html

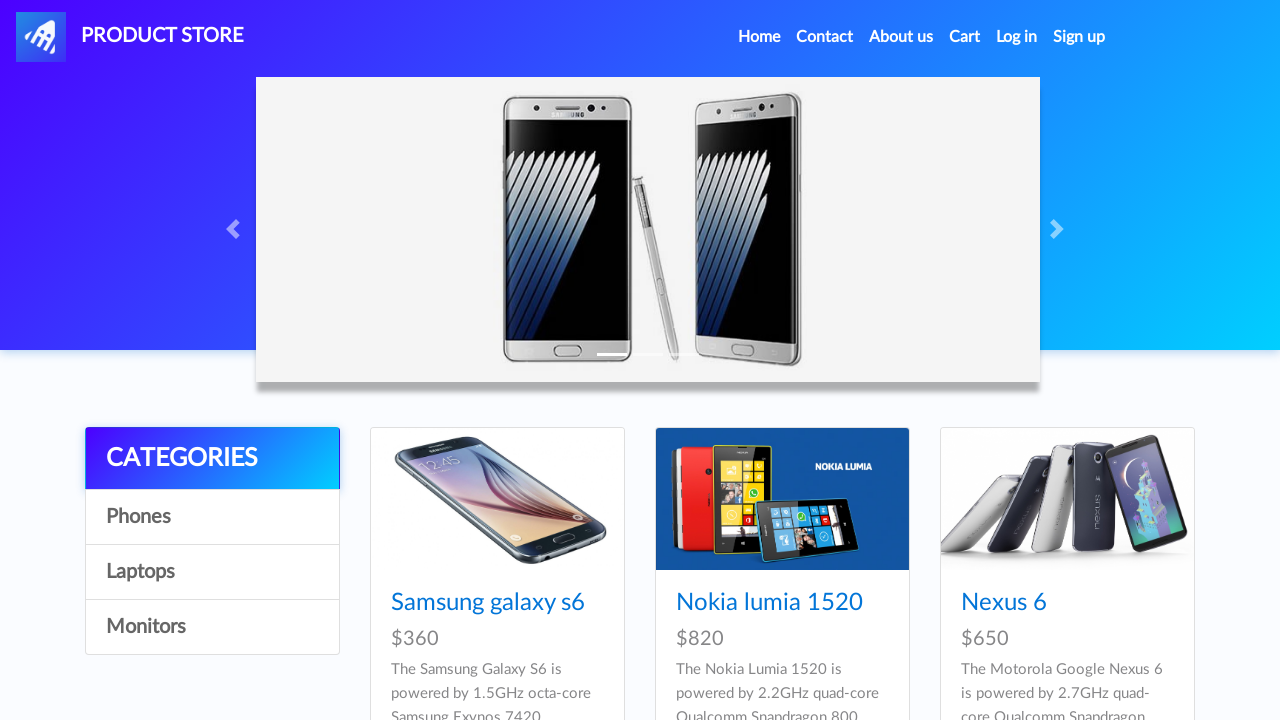

Clicked on Contact link in navigation at (825, 37) on xpath=//*[@id='navbarExample']/ul/li[2]/a
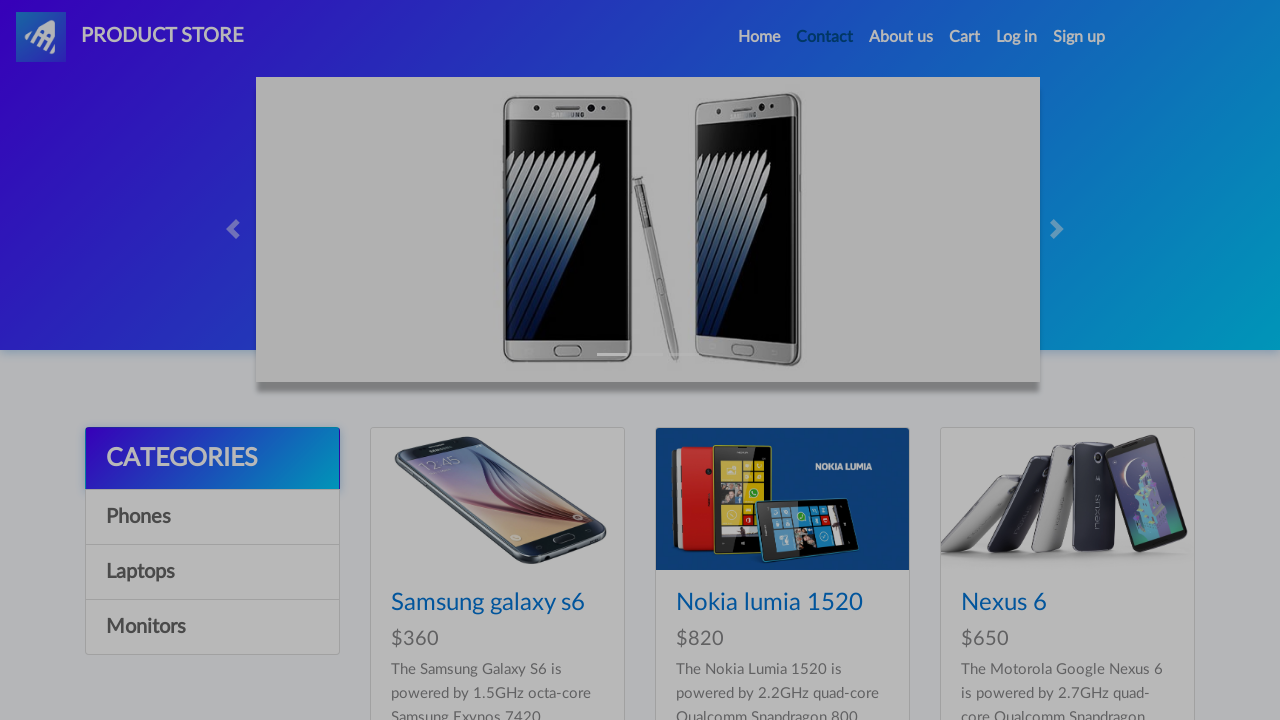

Contact modal appeared with email field visible
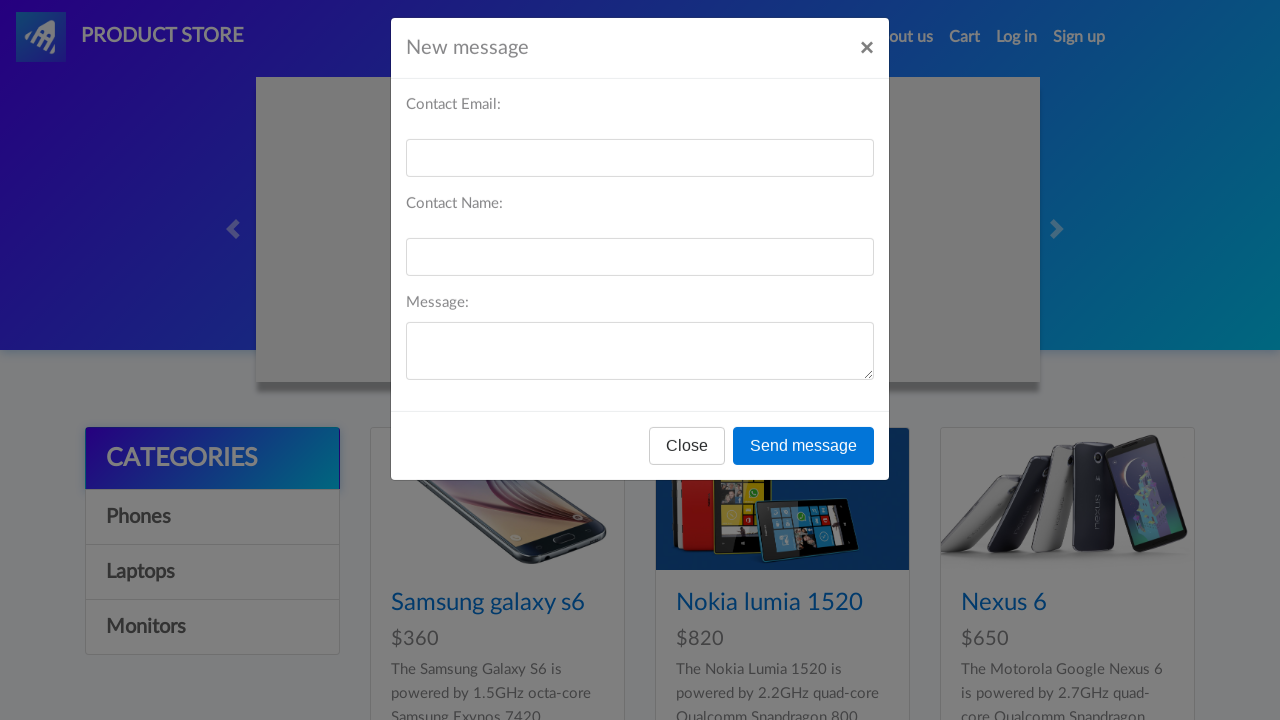

Filled email field with 'testuser@example.com' on #recipient-email
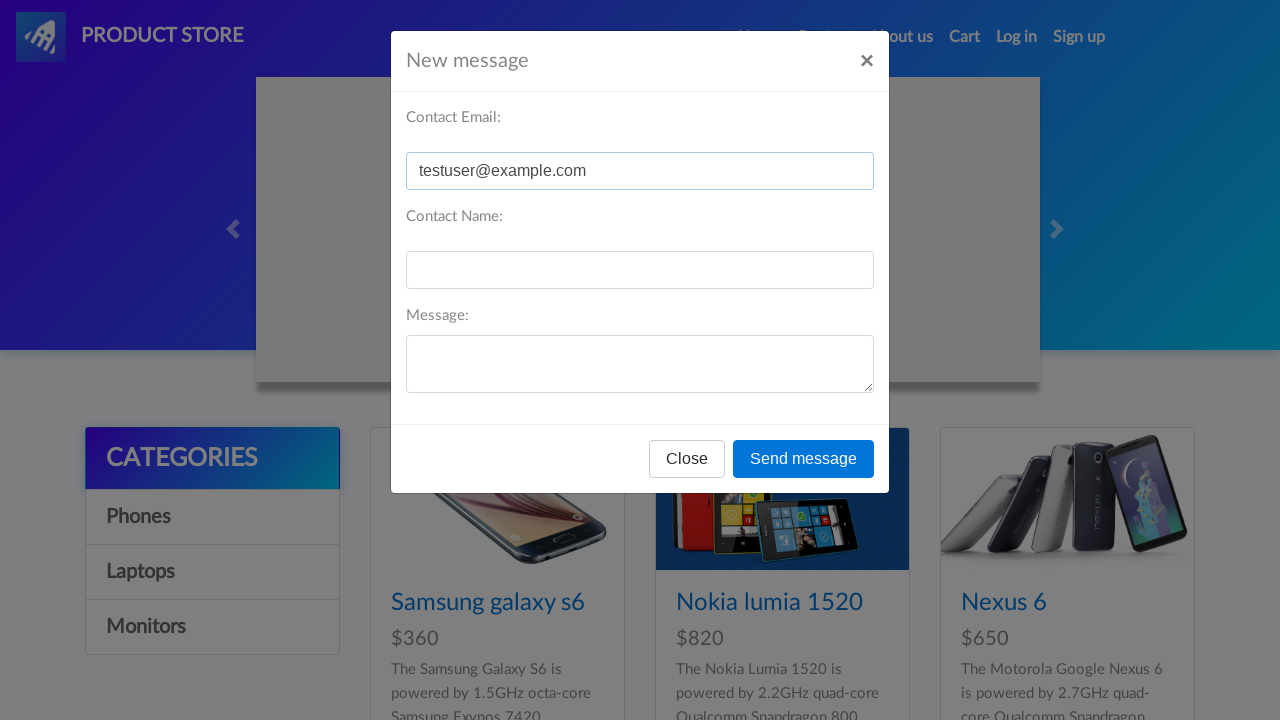

Filled name field with 'TestUser' on #recipient-name
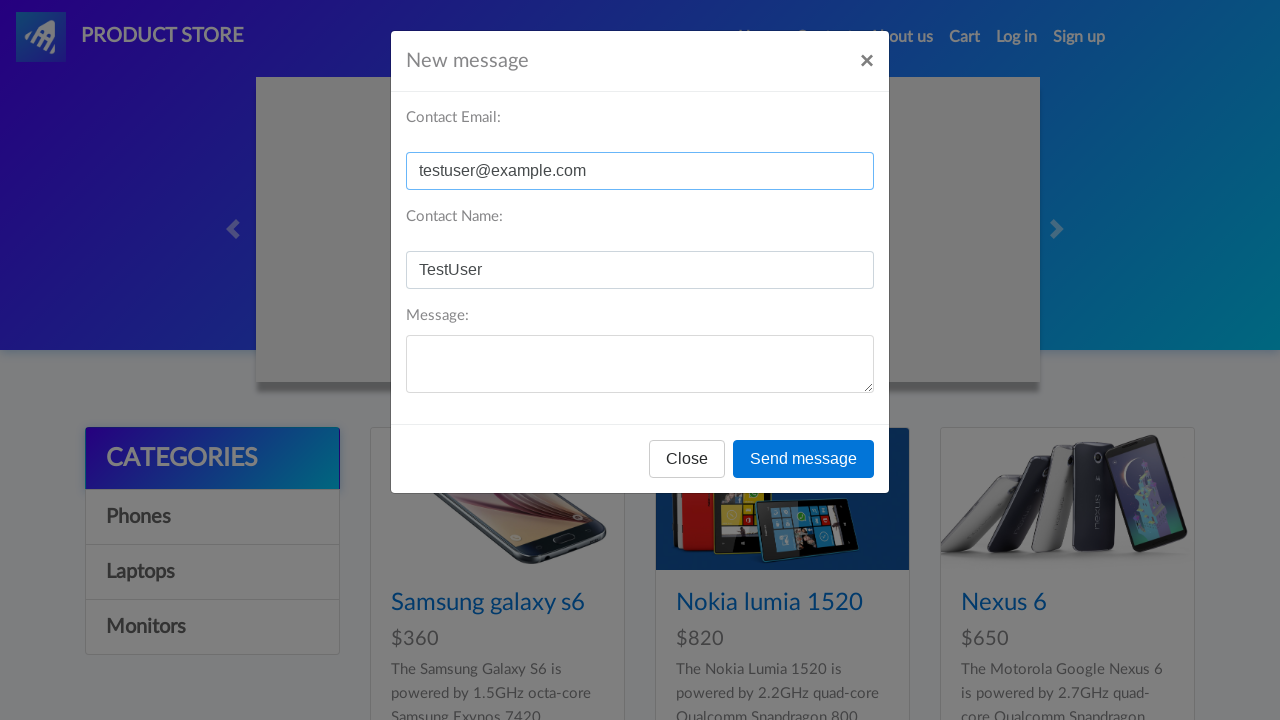

Filled message field with test message on #message-text
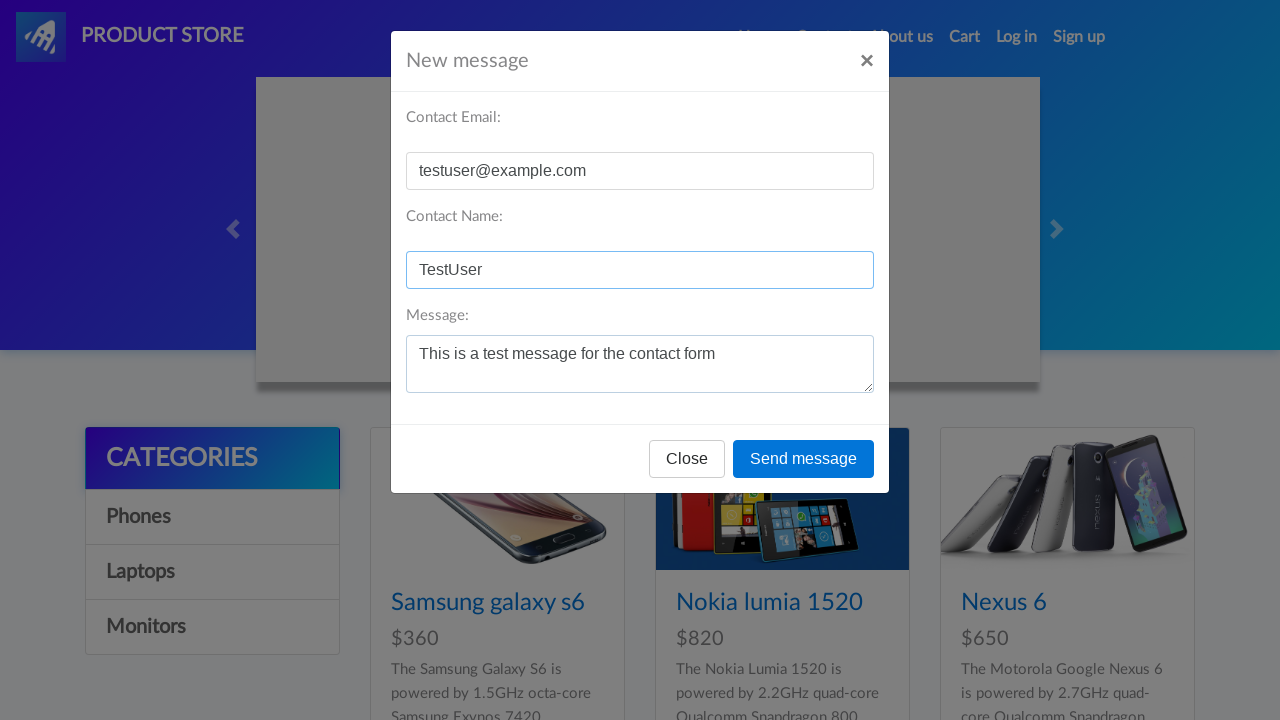

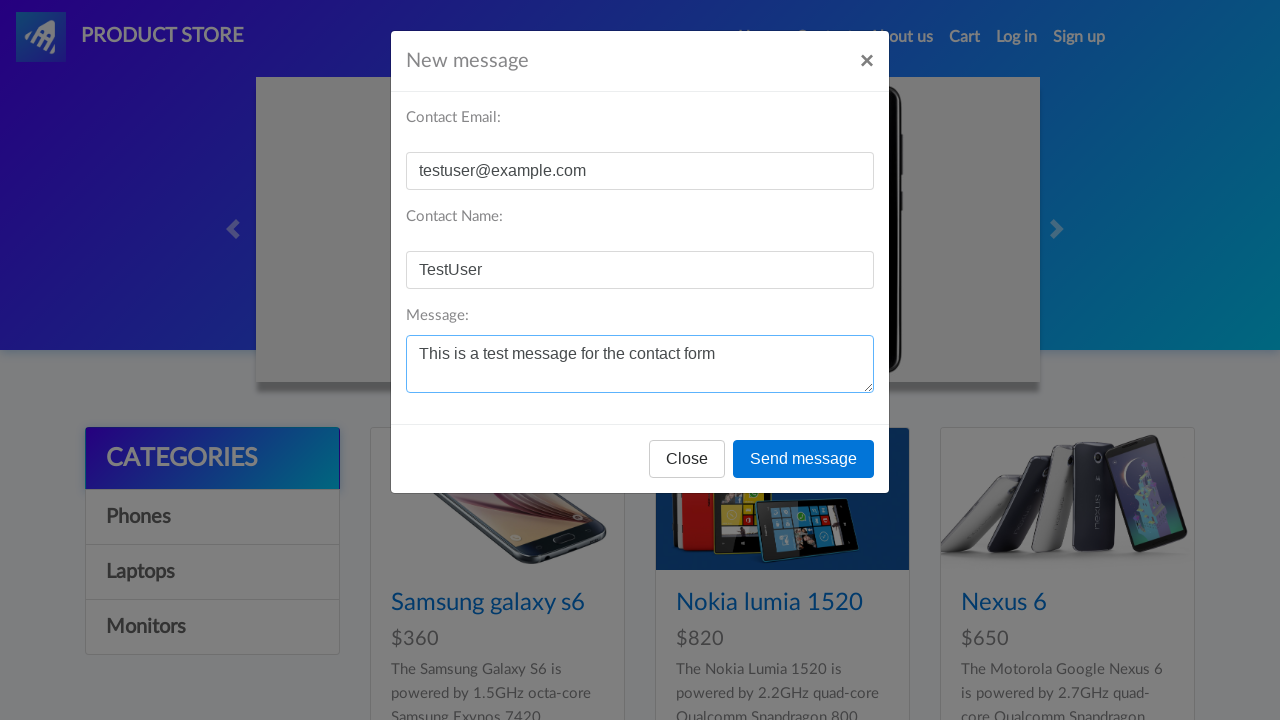